Tests dropdown selection by finding the dropdown element, iterating through its options, and clicking on "Option 1" when found, then verifying the selection was made correctly.

Starting URL: https://the-internet.herokuapp.com/dropdown

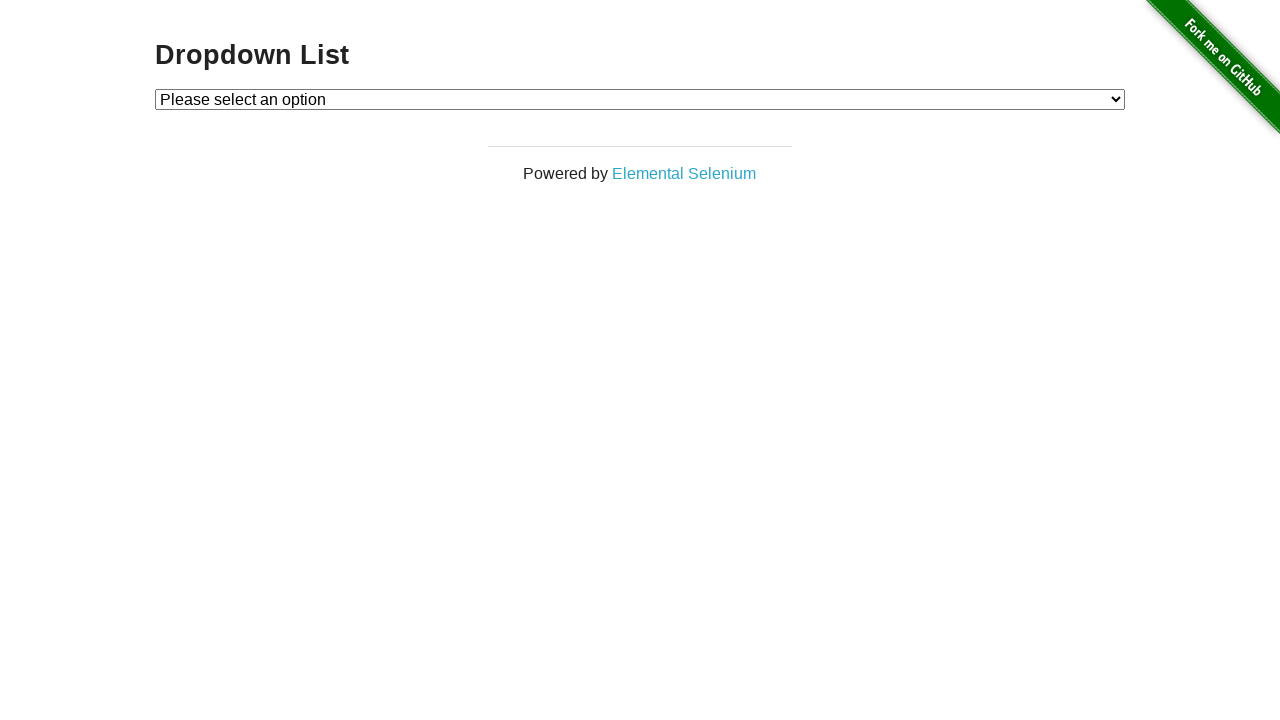

Waited for dropdown element to be visible
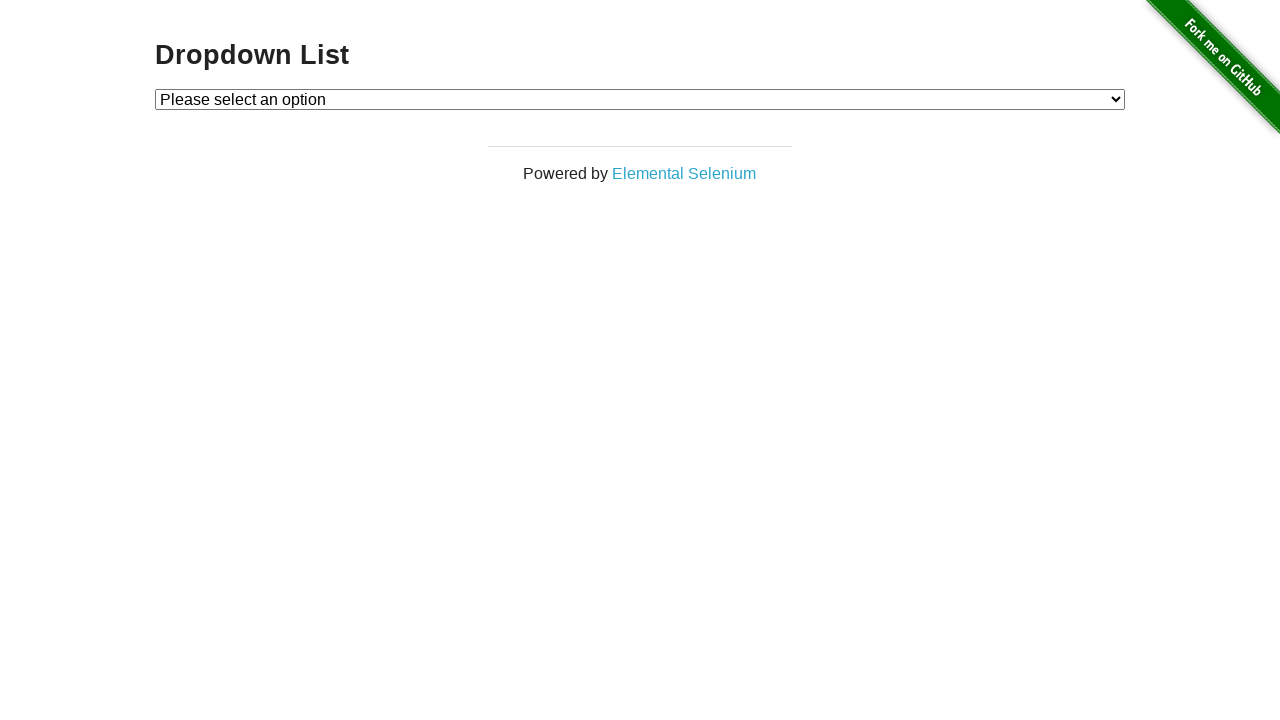

Selected 'Option 1' from the dropdown on #dropdown
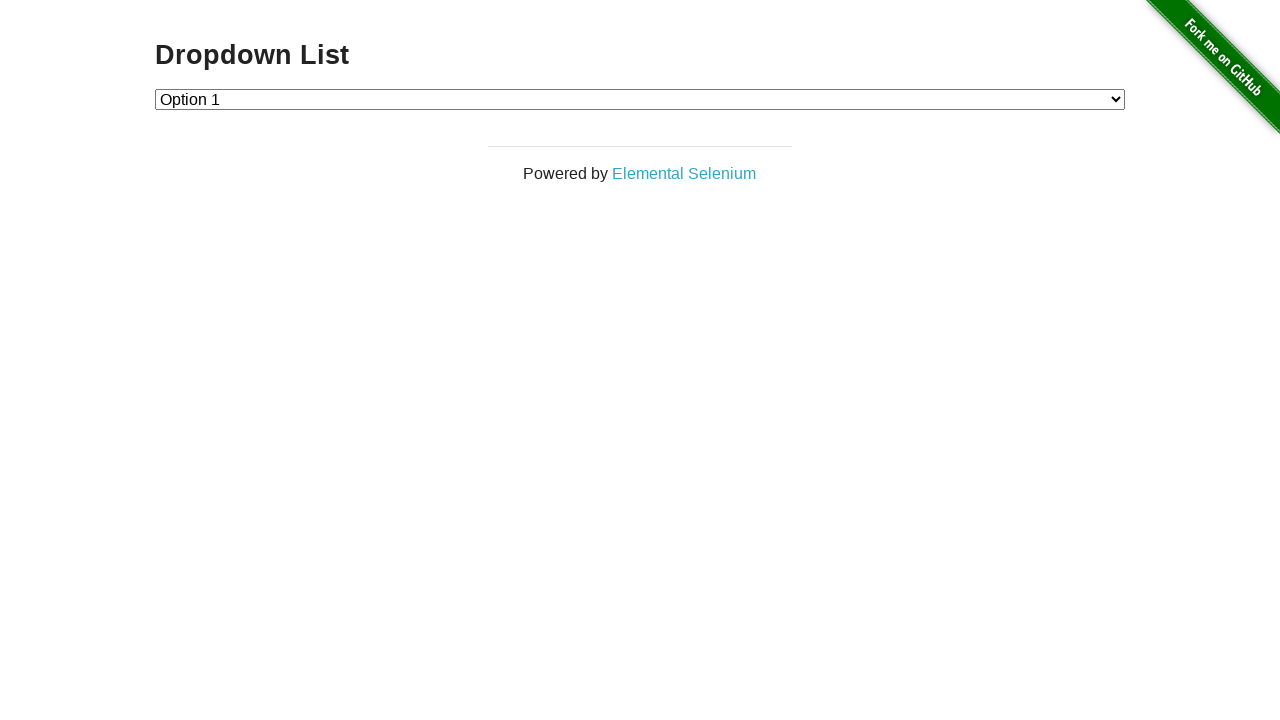

Retrieved selected dropdown value
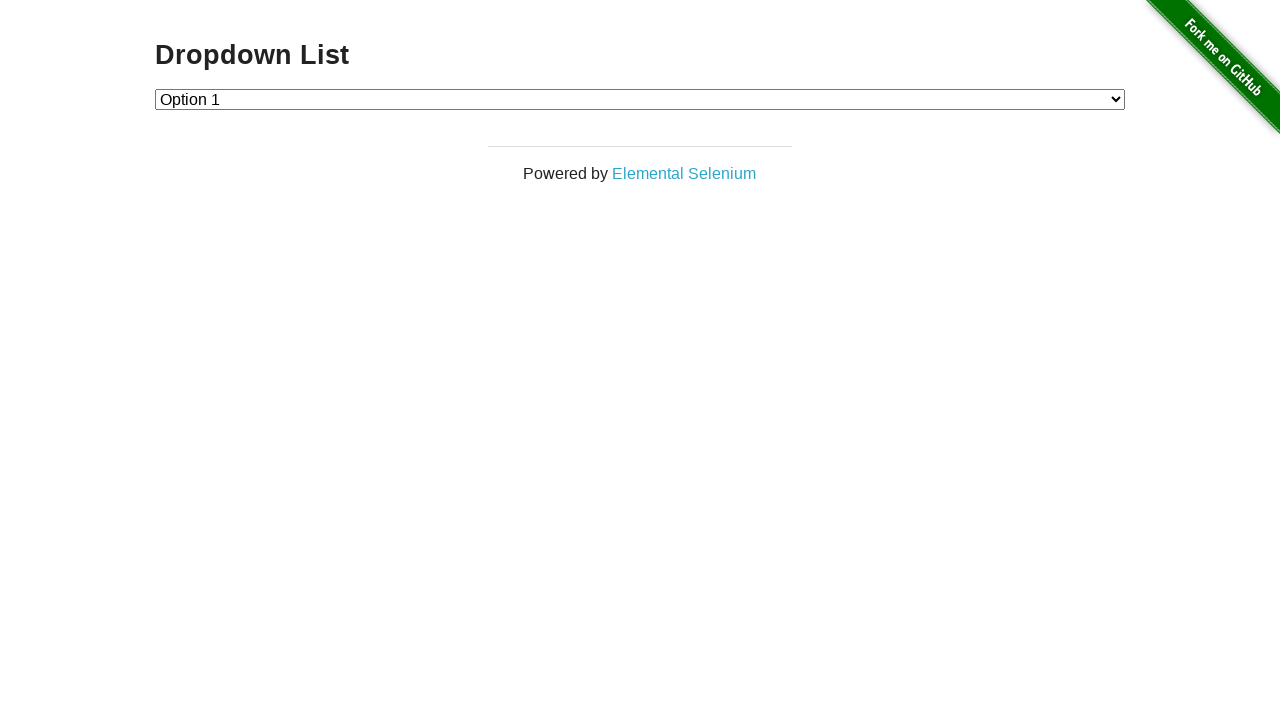

Verified that dropdown selection was 'Option 1' (value '1')
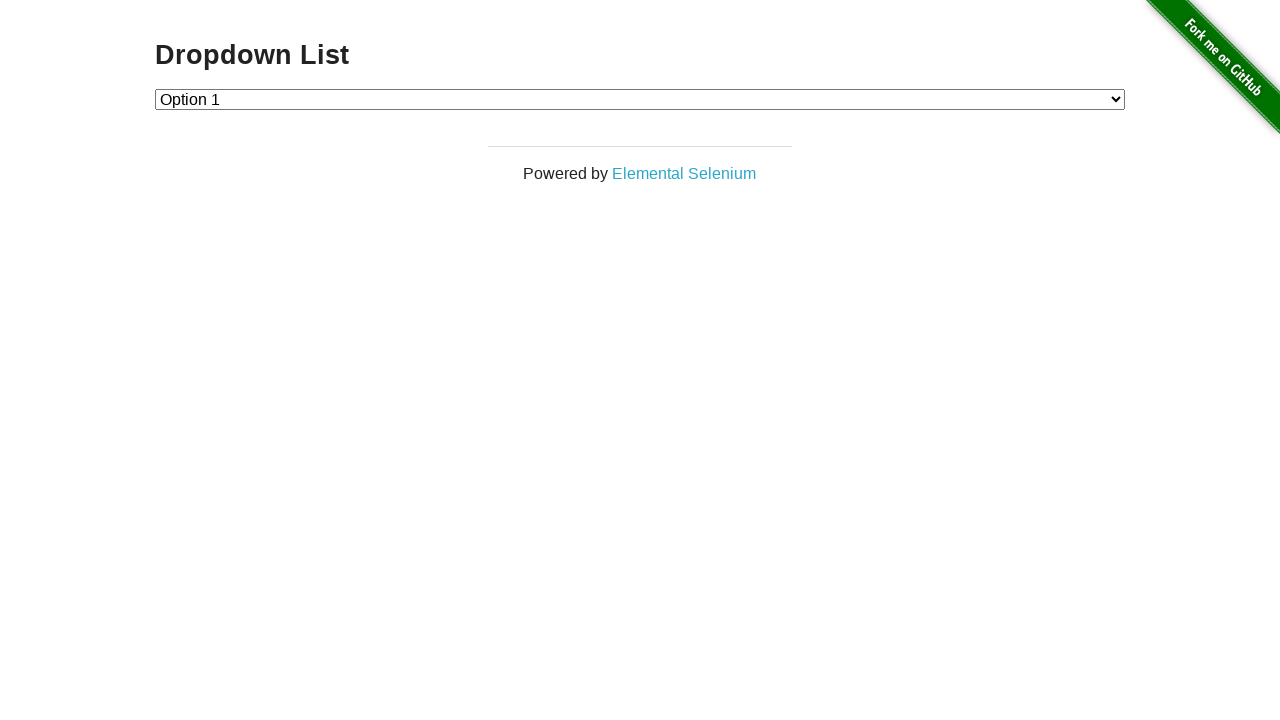

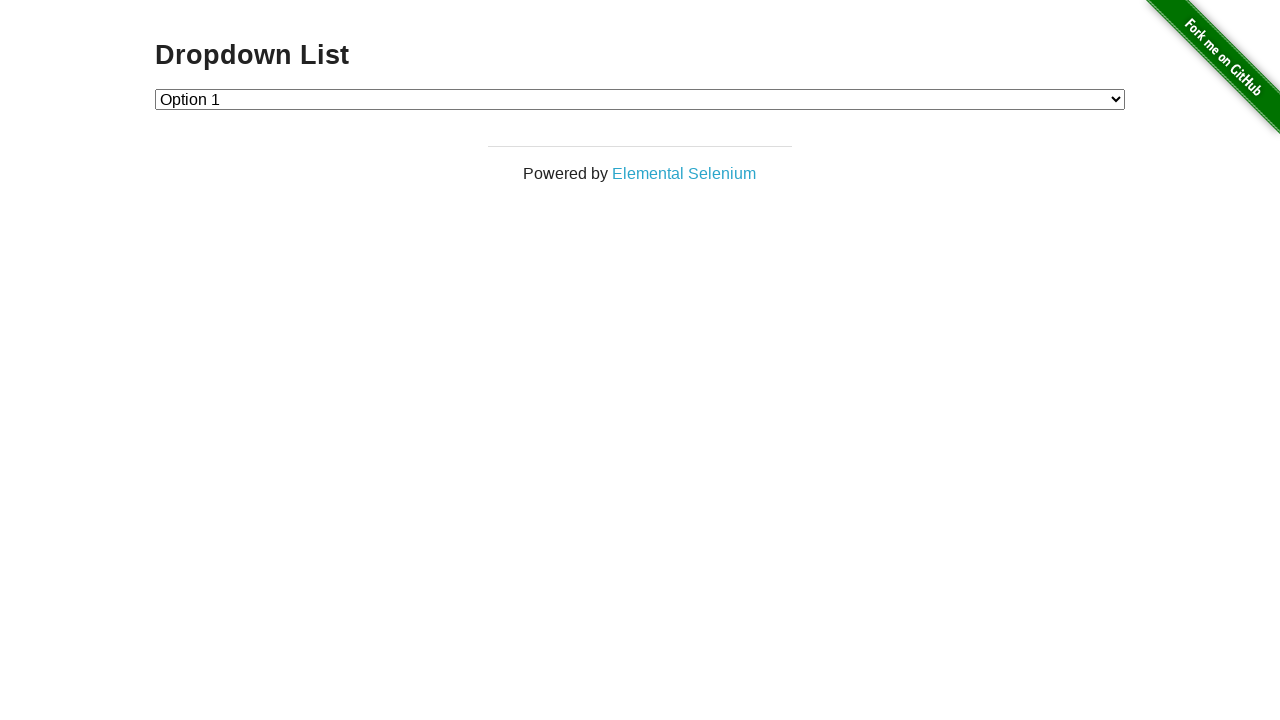